Scrolls the page down and waits for centered element to be visible

Starting URL: https://applitools.github.io/demo/TestPages/FramesTestPage/

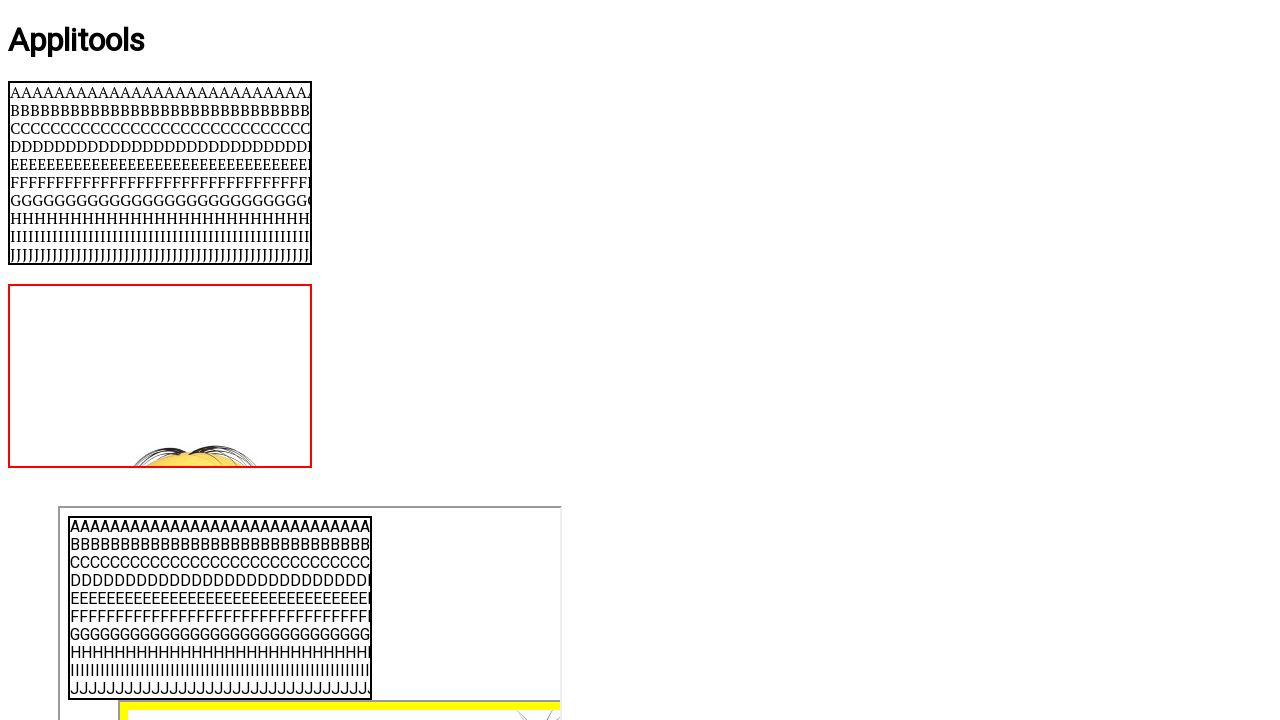

Scrolled page down by 250 pixels
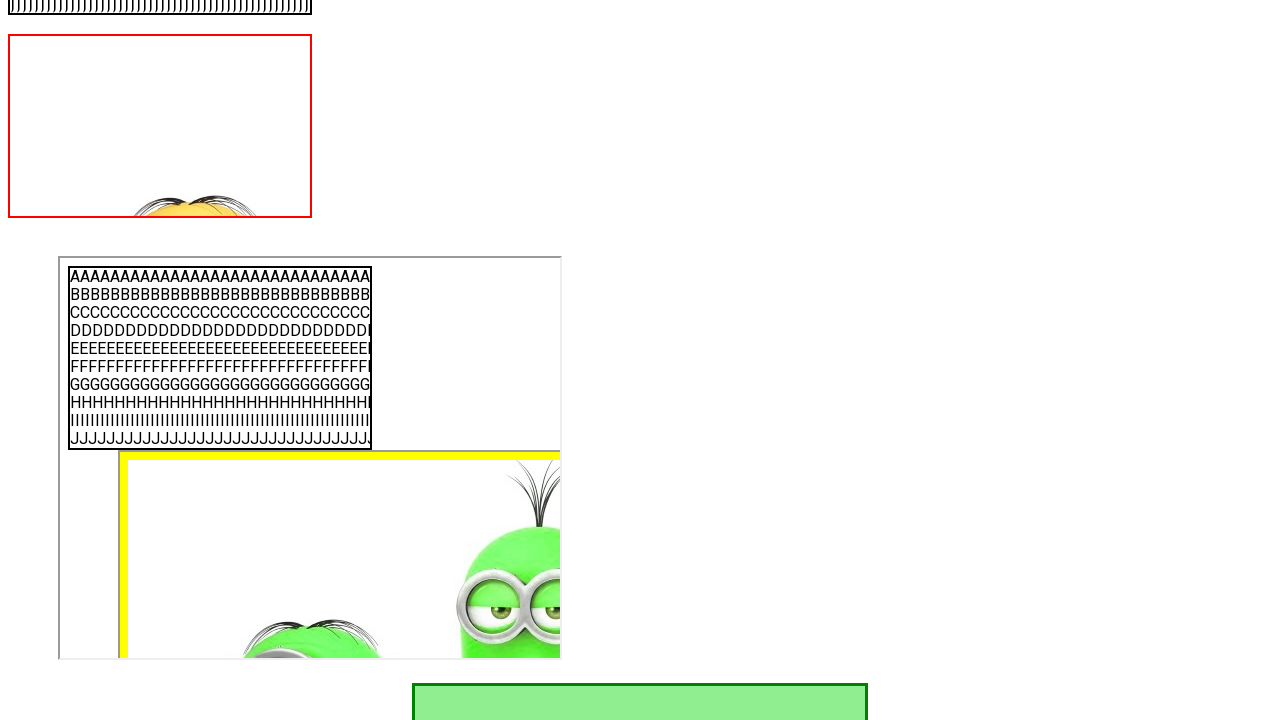

Centered element became visible after scroll
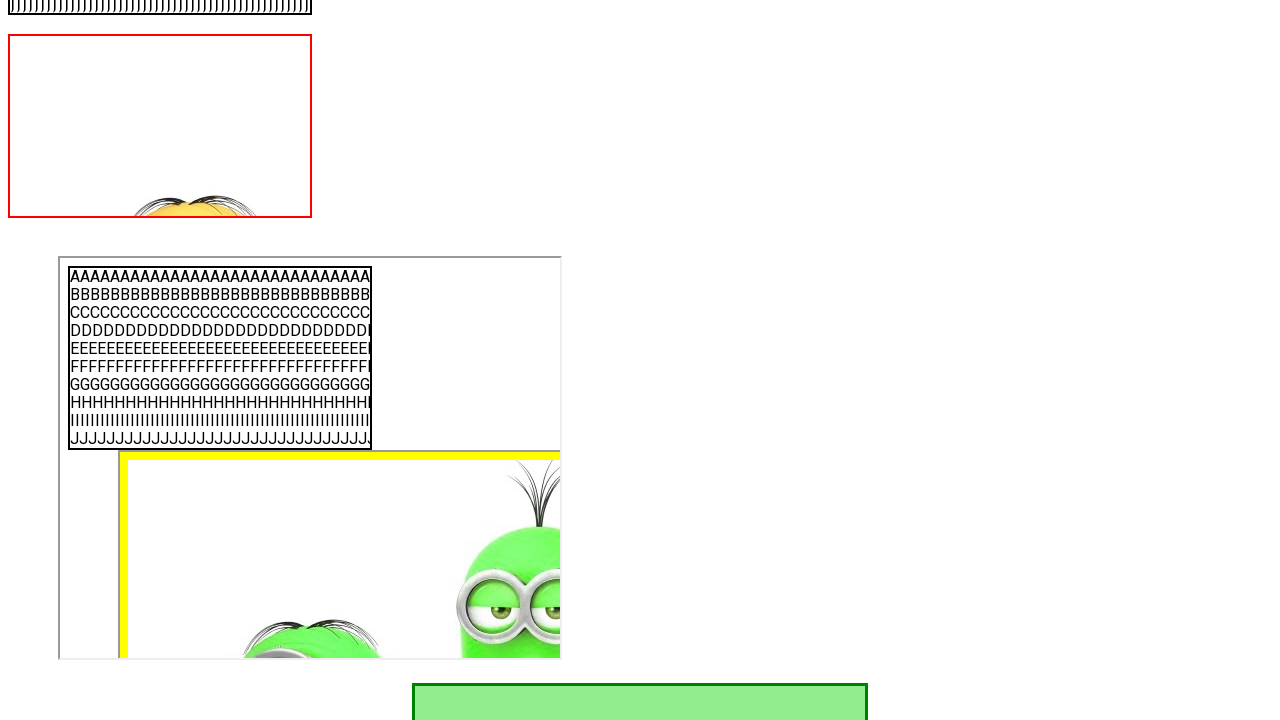

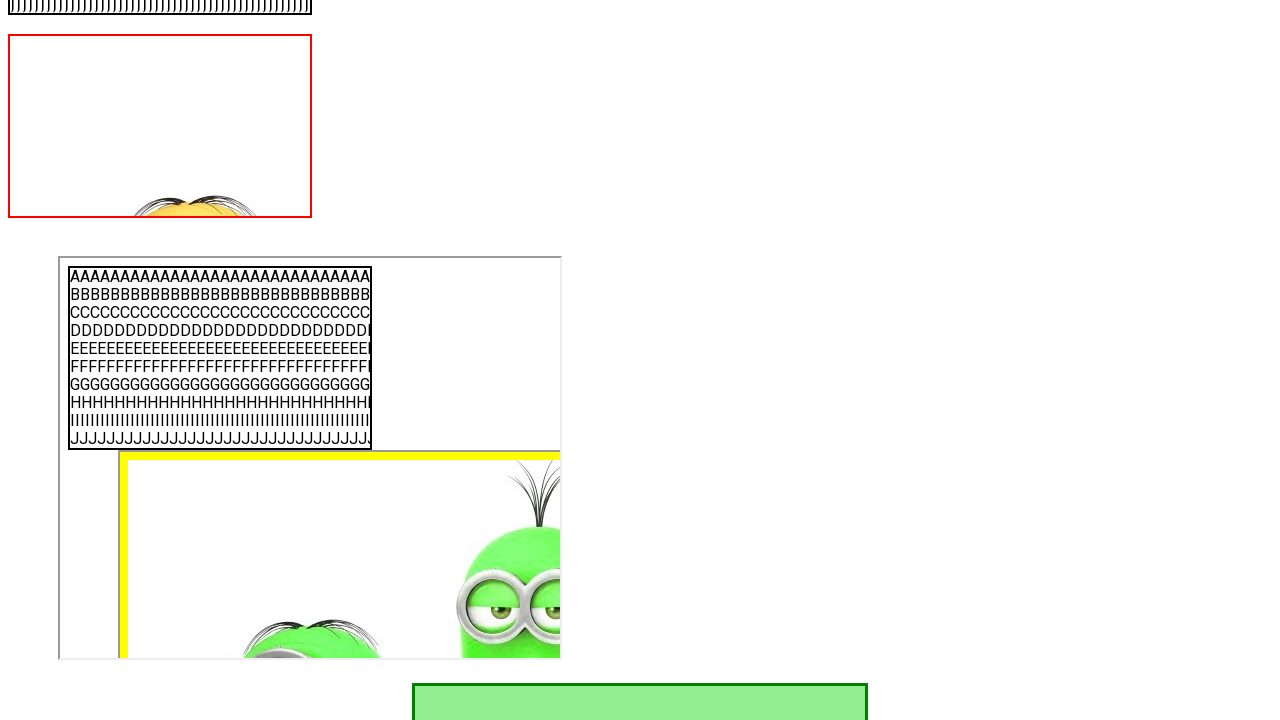